Tests file upload functionality on an Angular file upload demo page by uploading a text file to the file input element

Starting URL: http://nervgh.github.io/pages/angular-file-upload/examples/simple/

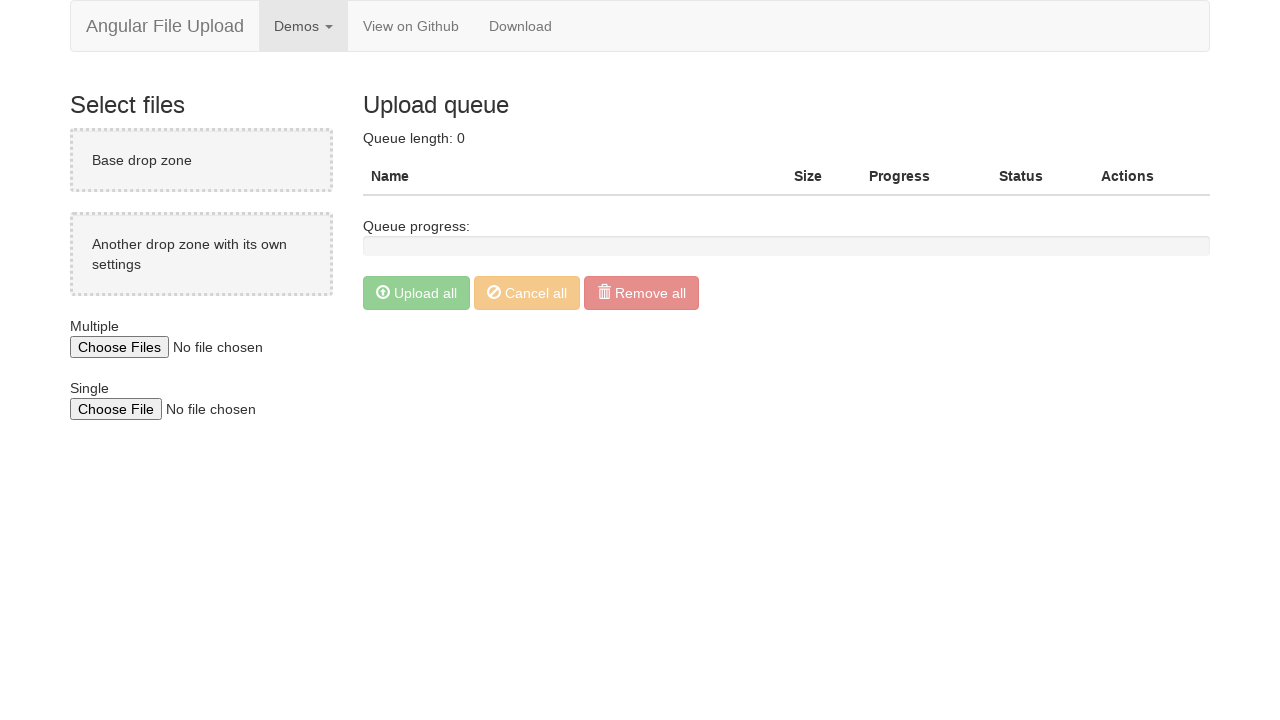

Waited for file input element to be available
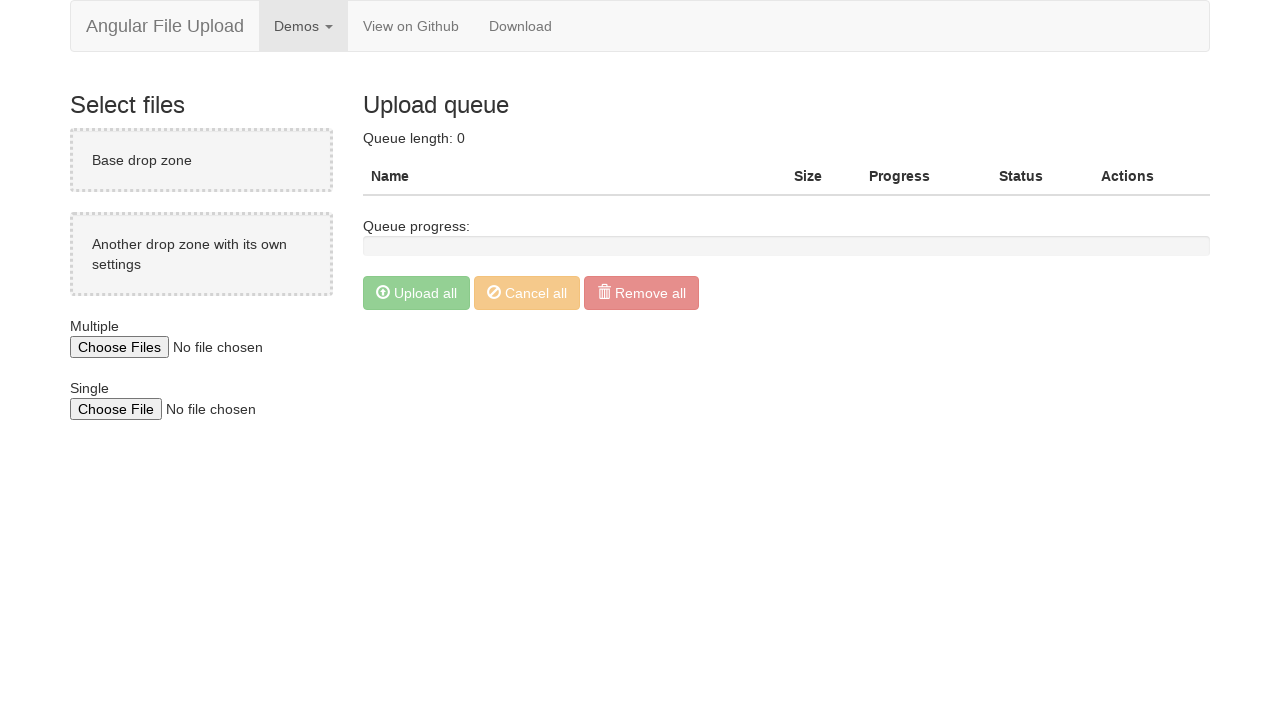

Created temporary test file for upload
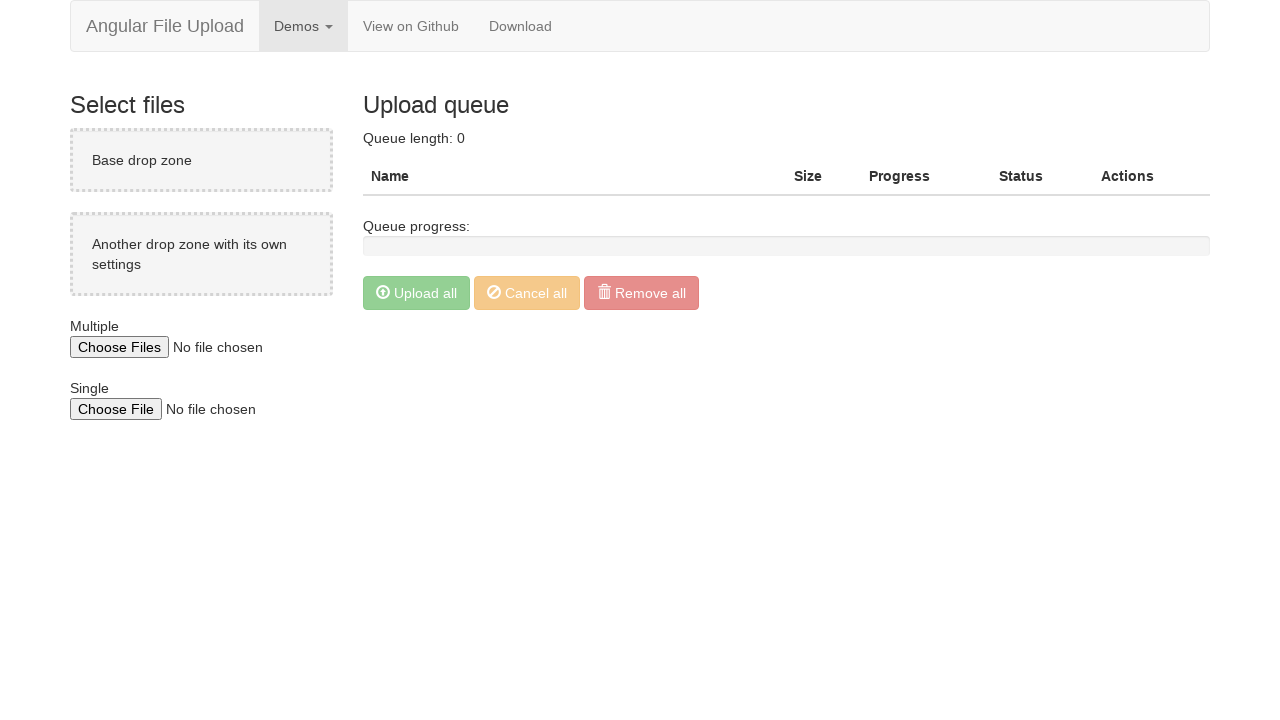

Uploaded text file to file input element
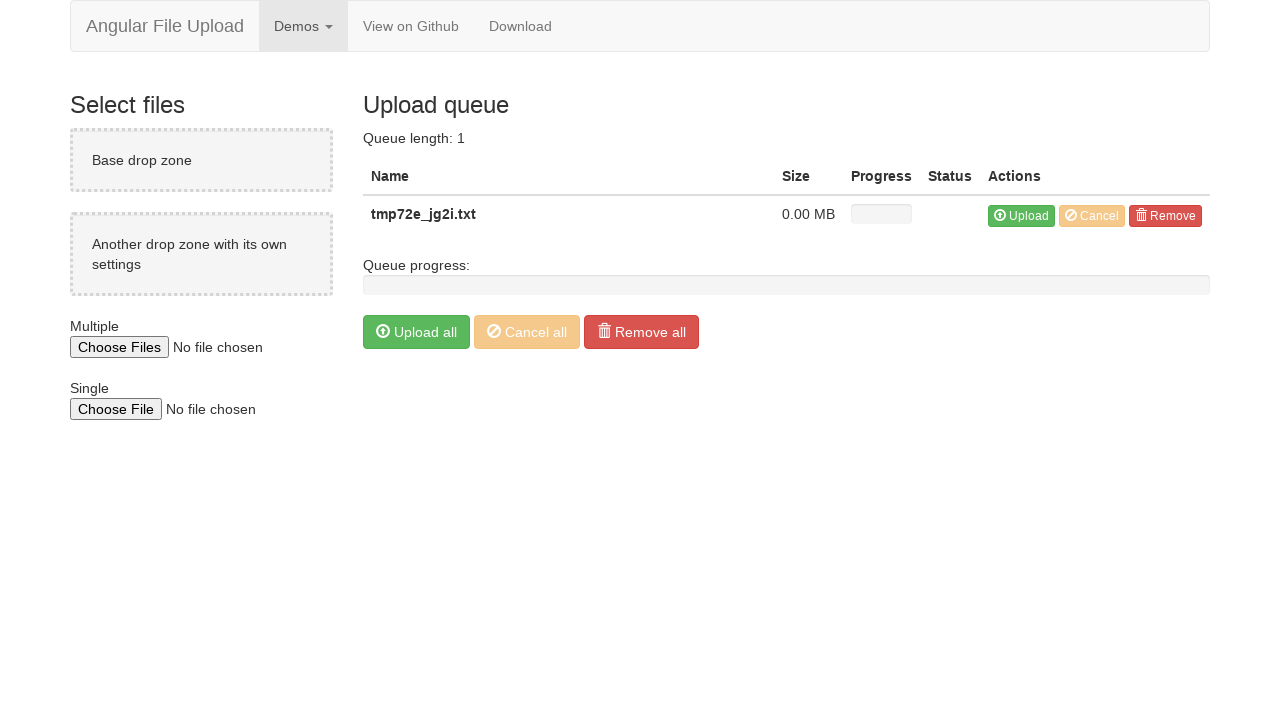

Waited for file upload to process
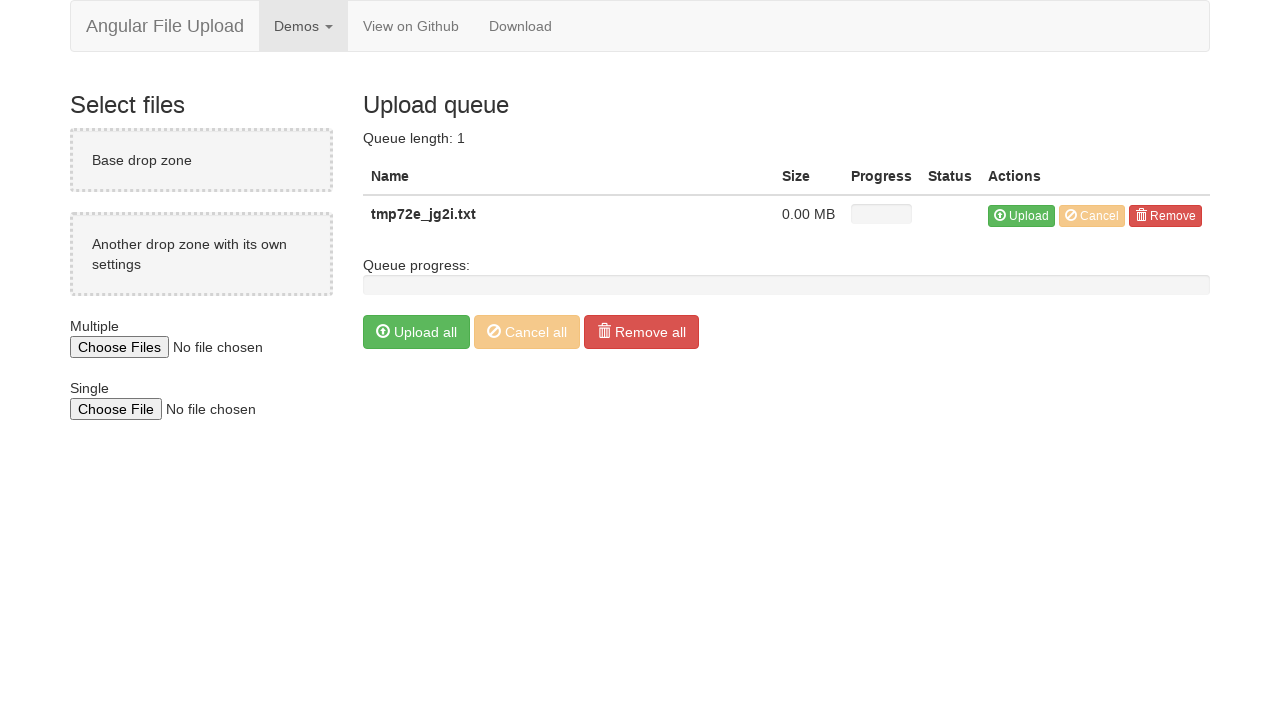

Cleaned up temporary test file
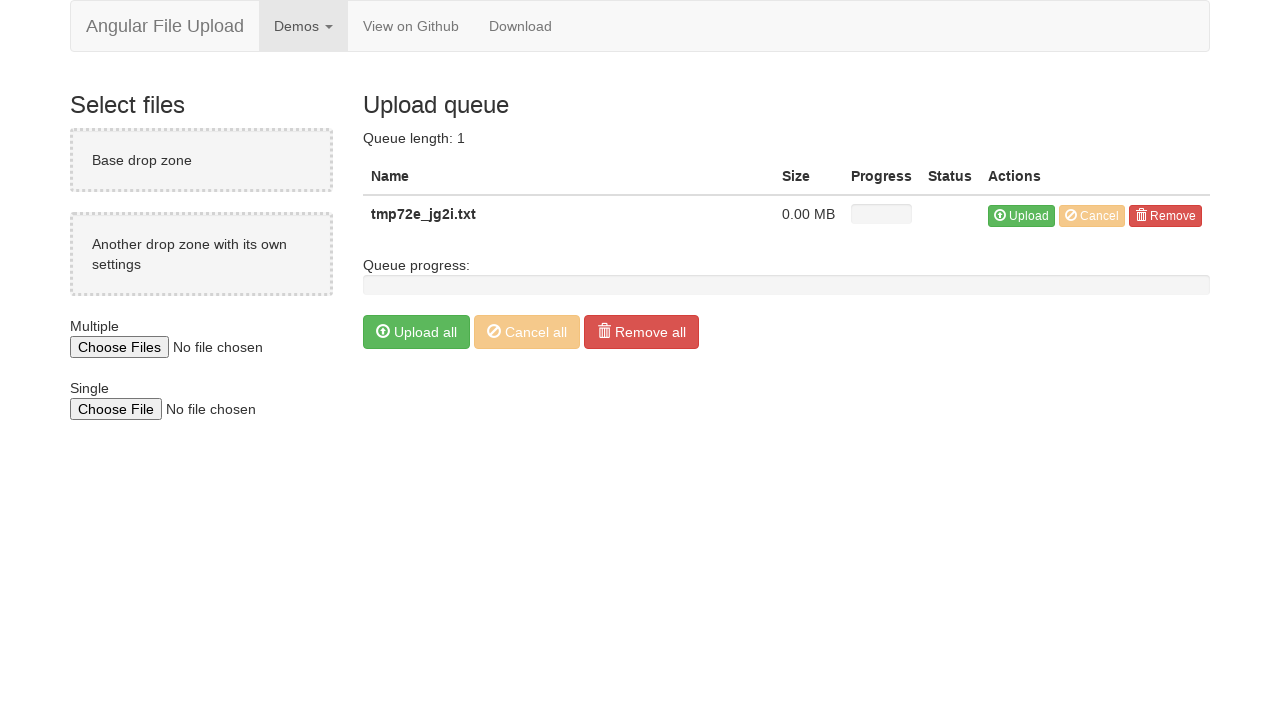

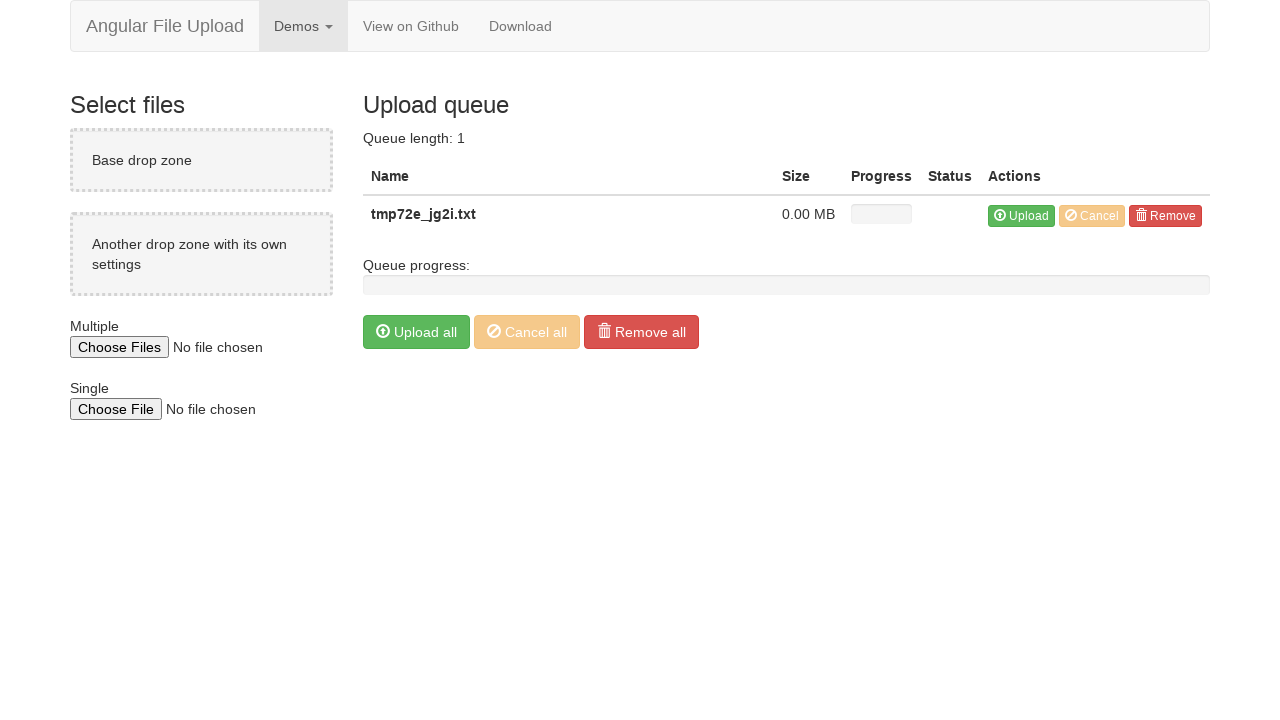